Opens the OrangeHRM demo application homepage in Firefox browser to verify the page loads successfully

Starting URL: https://opensource-demo.orangehrmlive.com/

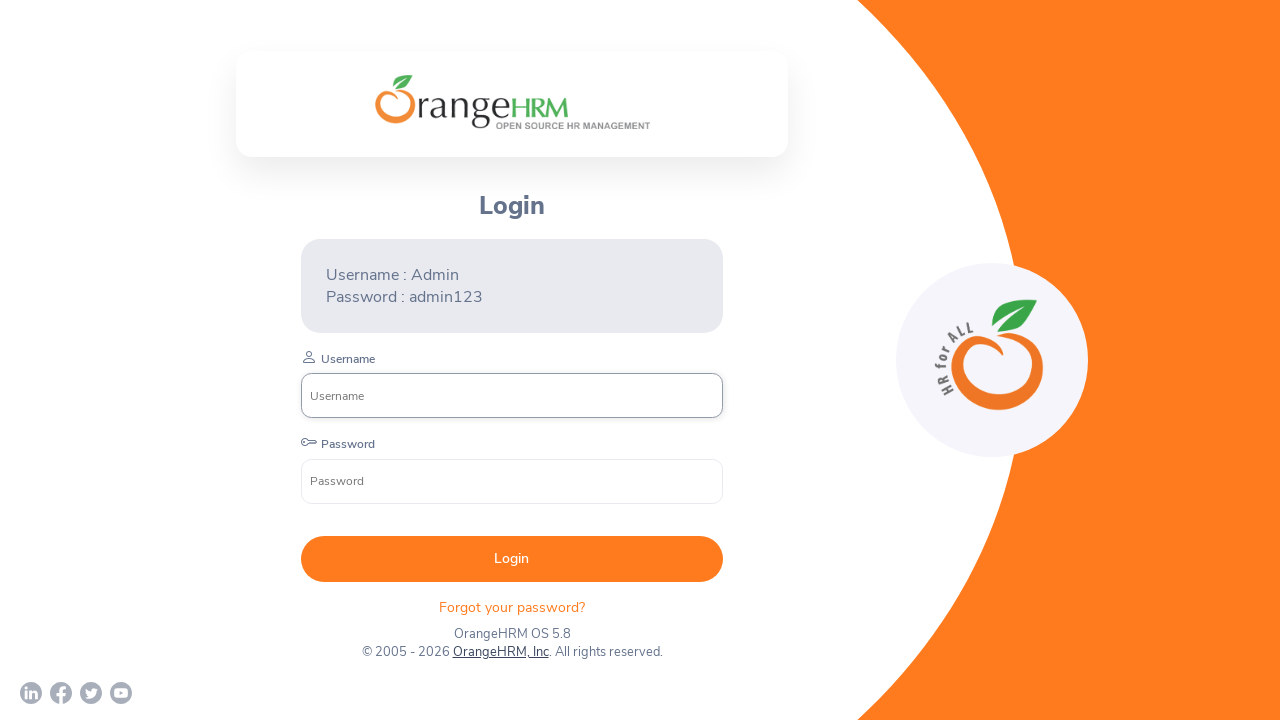

Page DOM content loaded
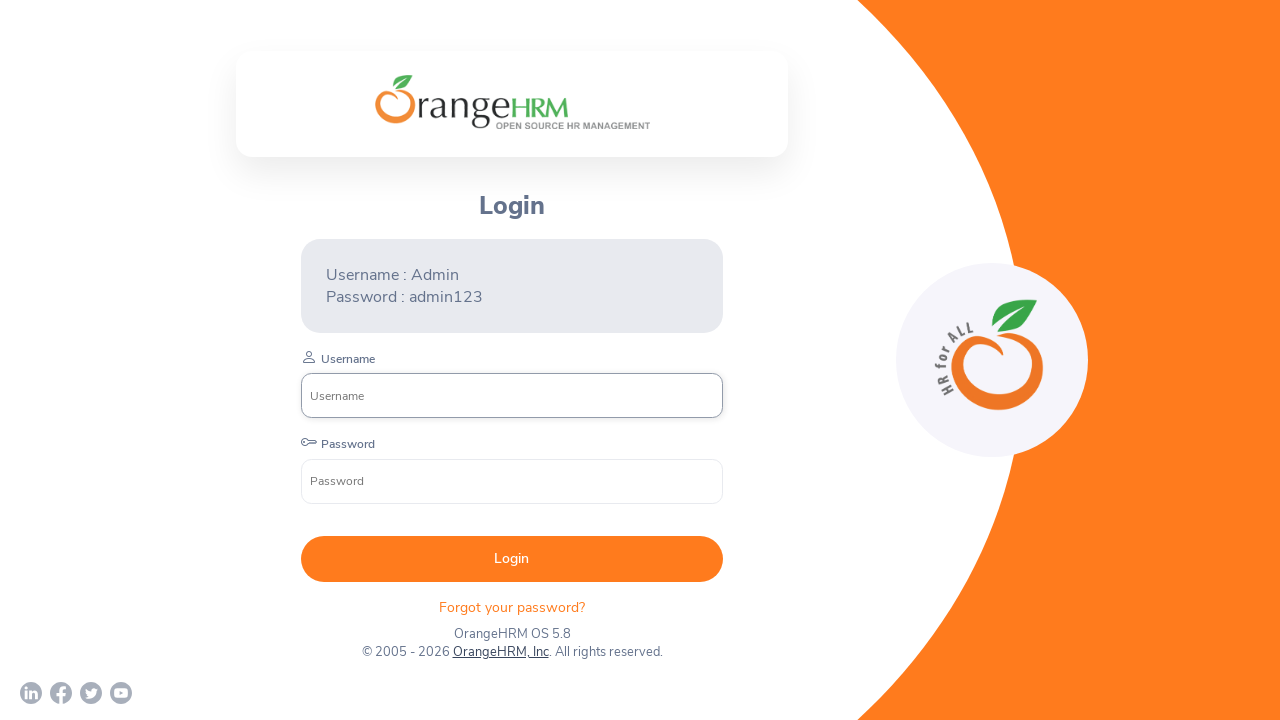

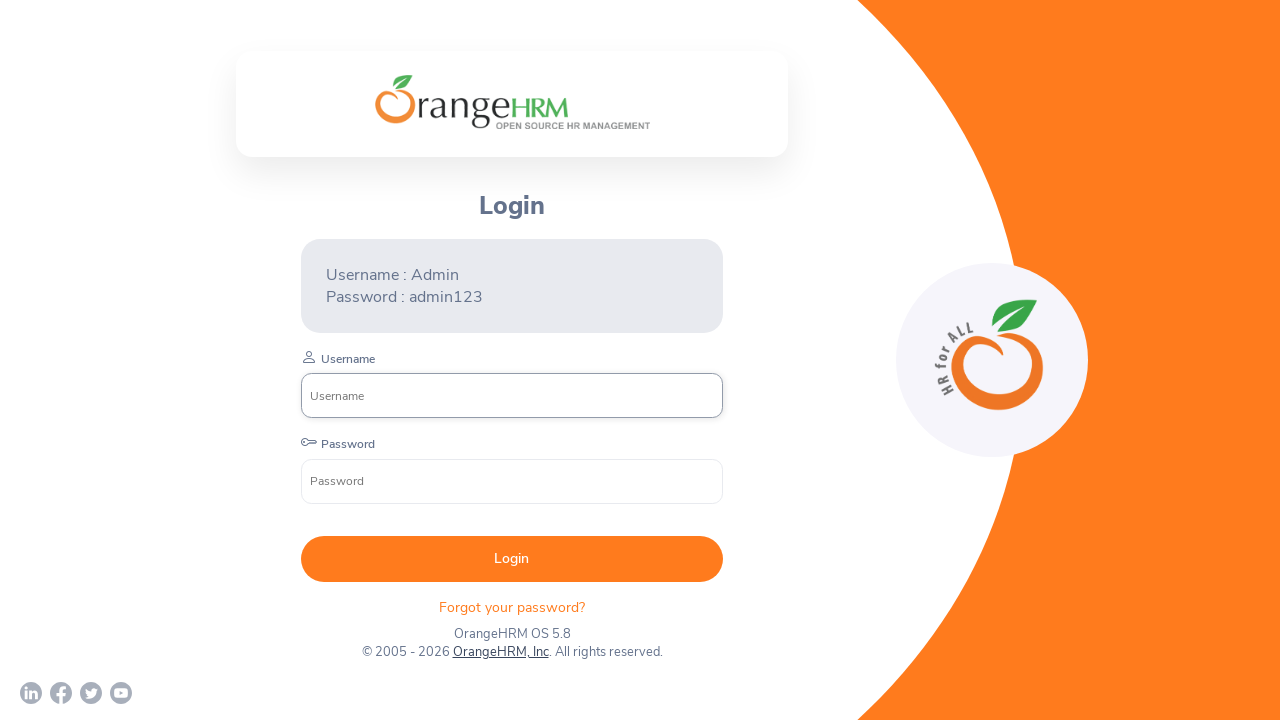